Tests that edits are saved when the input loses focus (blur event)

Starting URL: https://demo.playwright.dev/todomvc

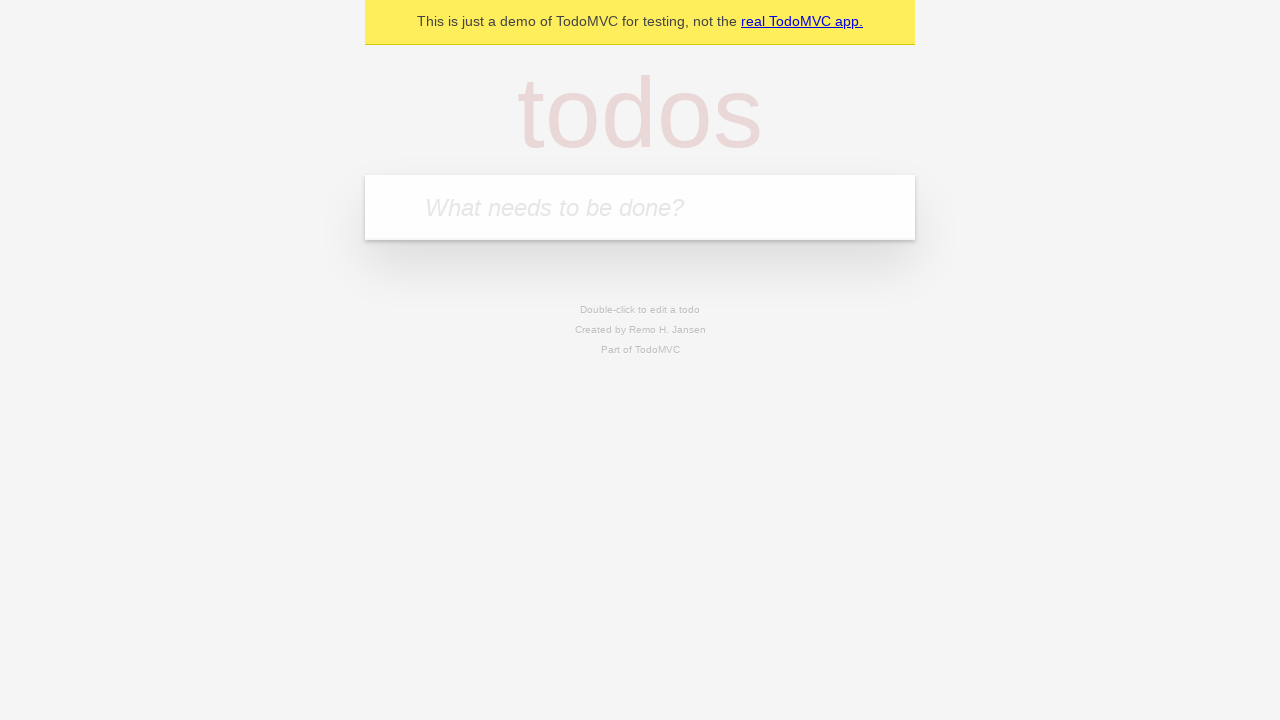

Filled input field with 'buy some cheese' on internal:attr=[placeholder="What needs to be done?"i]
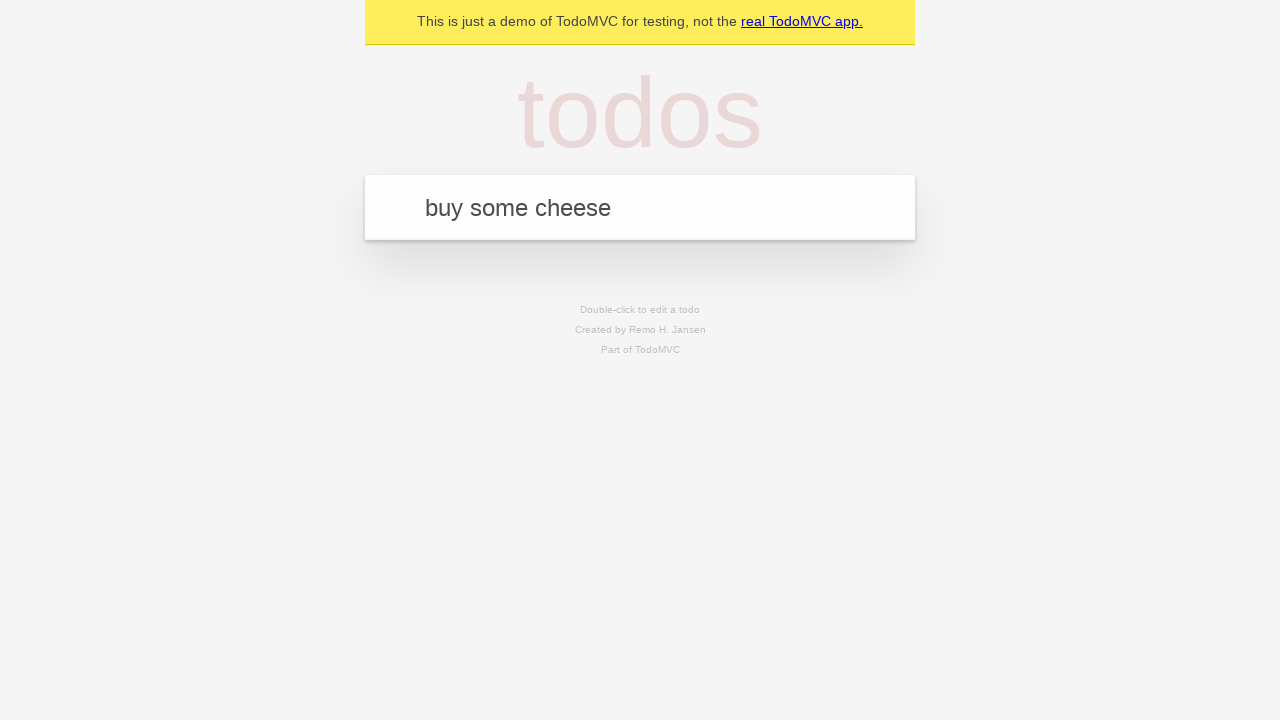

Pressed Enter to create first todo on internal:attr=[placeholder="What needs to be done?"i]
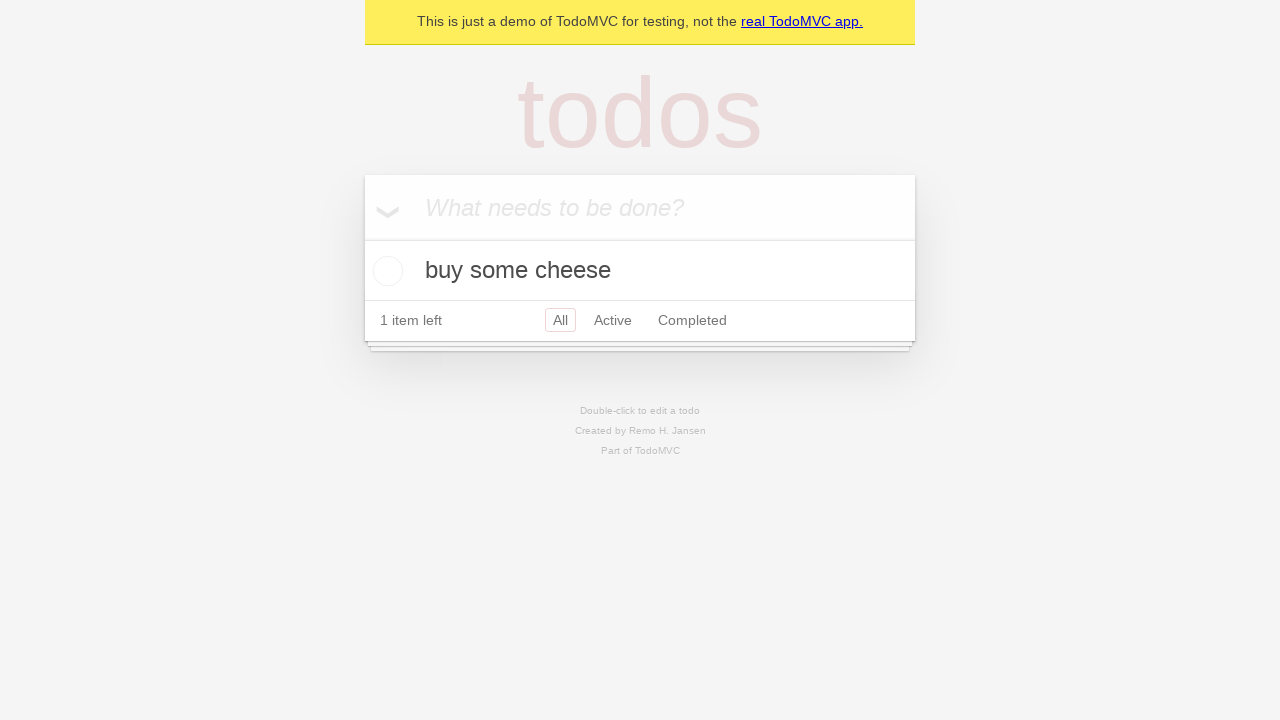

Filled input field with 'feed the cat' on internal:attr=[placeholder="What needs to be done?"i]
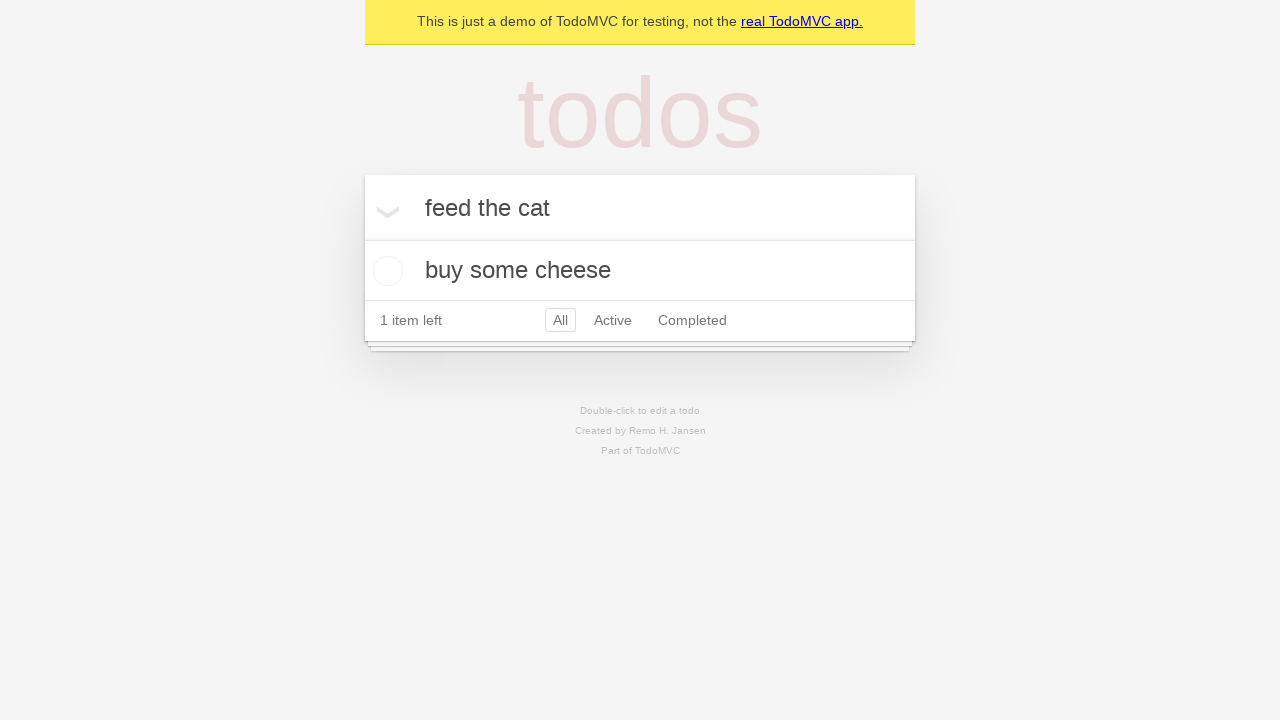

Pressed Enter to create second todo on internal:attr=[placeholder="What needs to be done?"i]
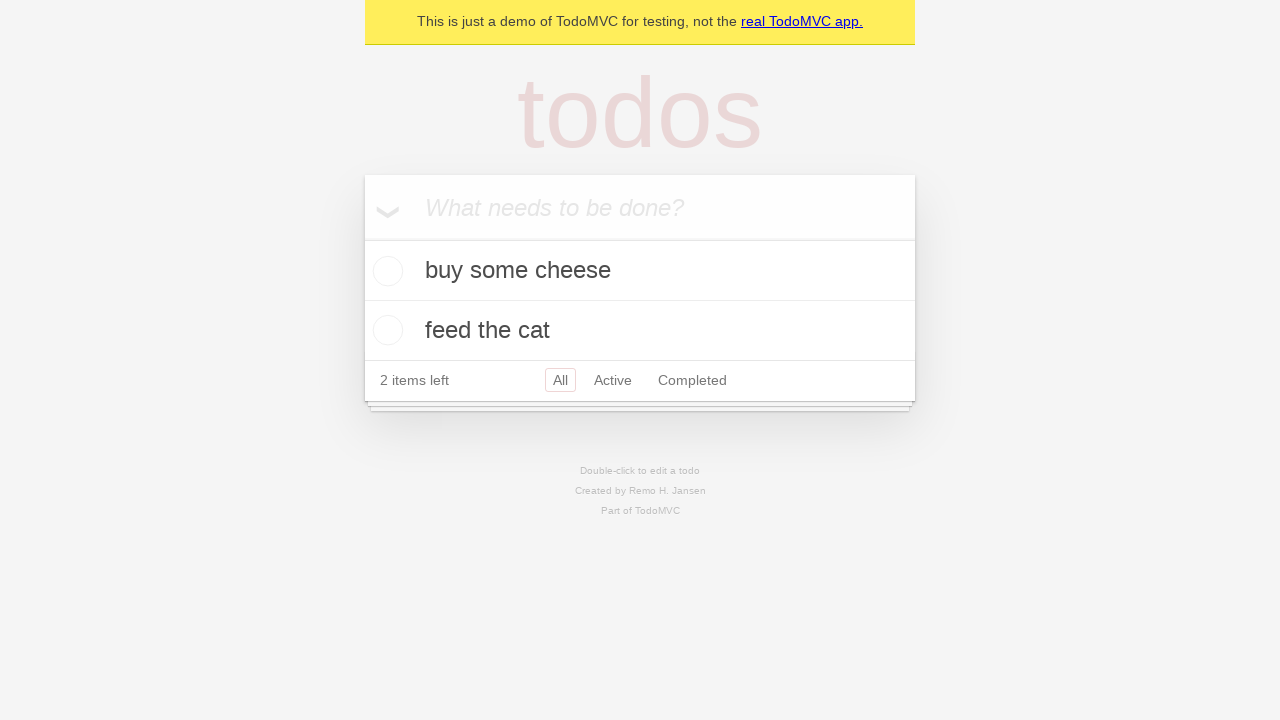

Filled input field with 'book a doctors appointment' on internal:attr=[placeholder="What needs to be done?"i]
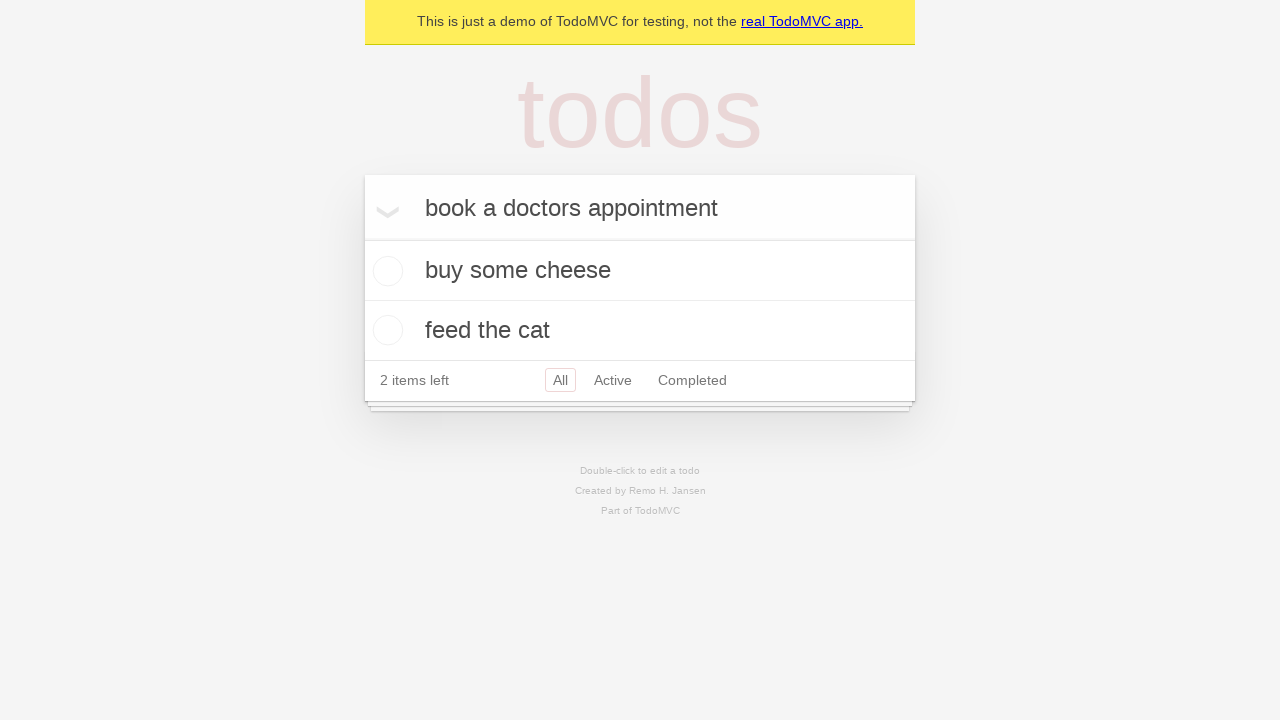

Pressed Enter to create third todo on internal:attr=[placeholder="What needs to be done?"i]
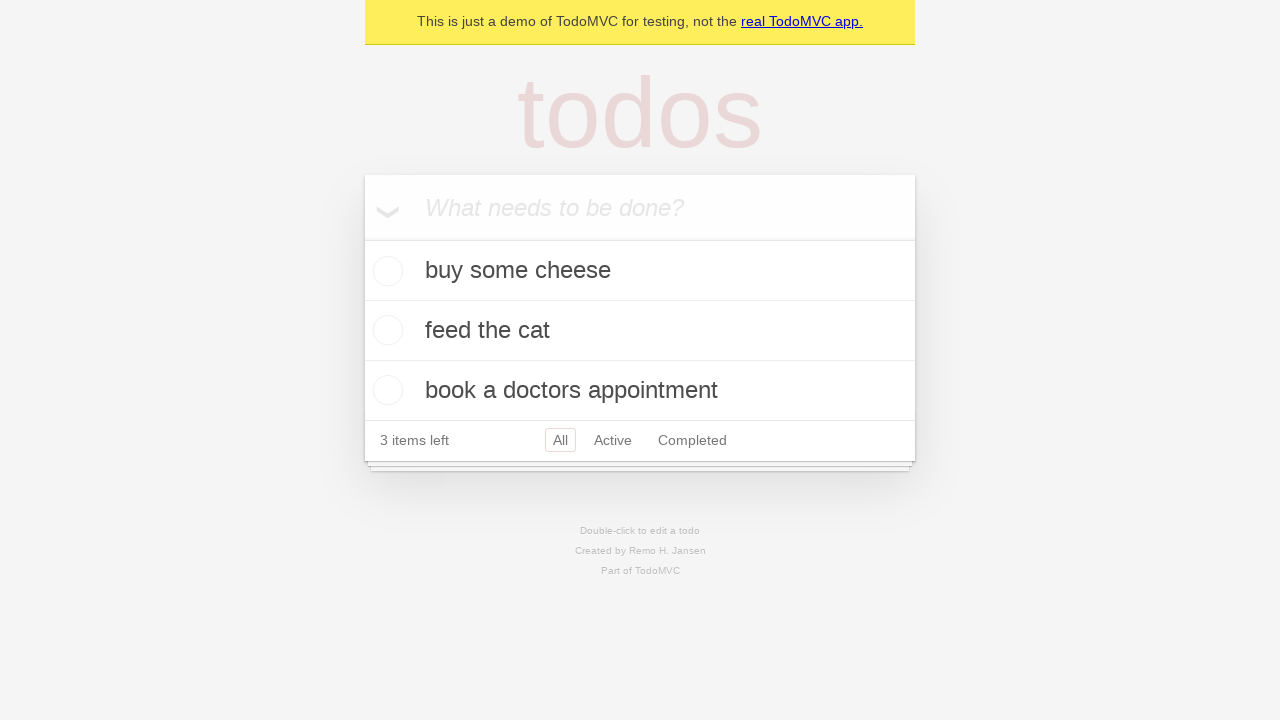

Double-clicked second todo to enter edit mode at (640, 331) on internal:testid=[data-testid="todo-item"s] >> nth=1
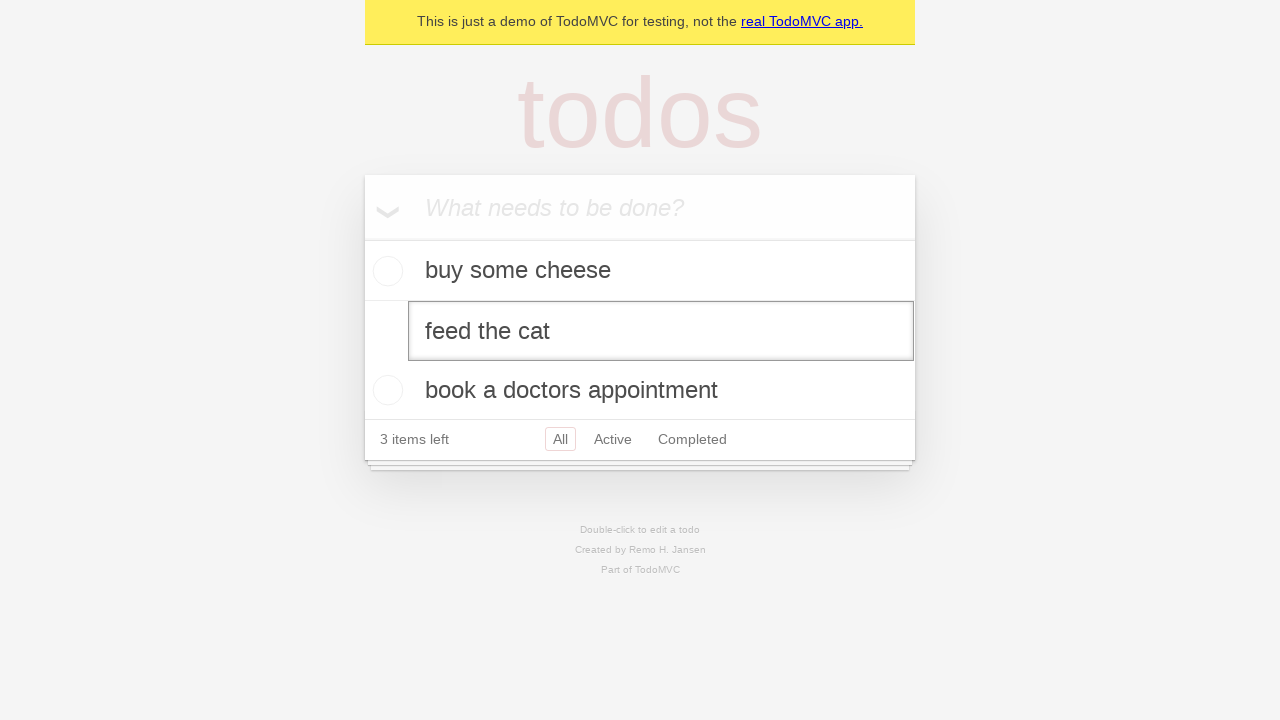

Filled edit textbox with 'buy some sausages' on internal:testid=[data-testid="todo-item"s] >> nth=1 >> internal:role=textbox[nam
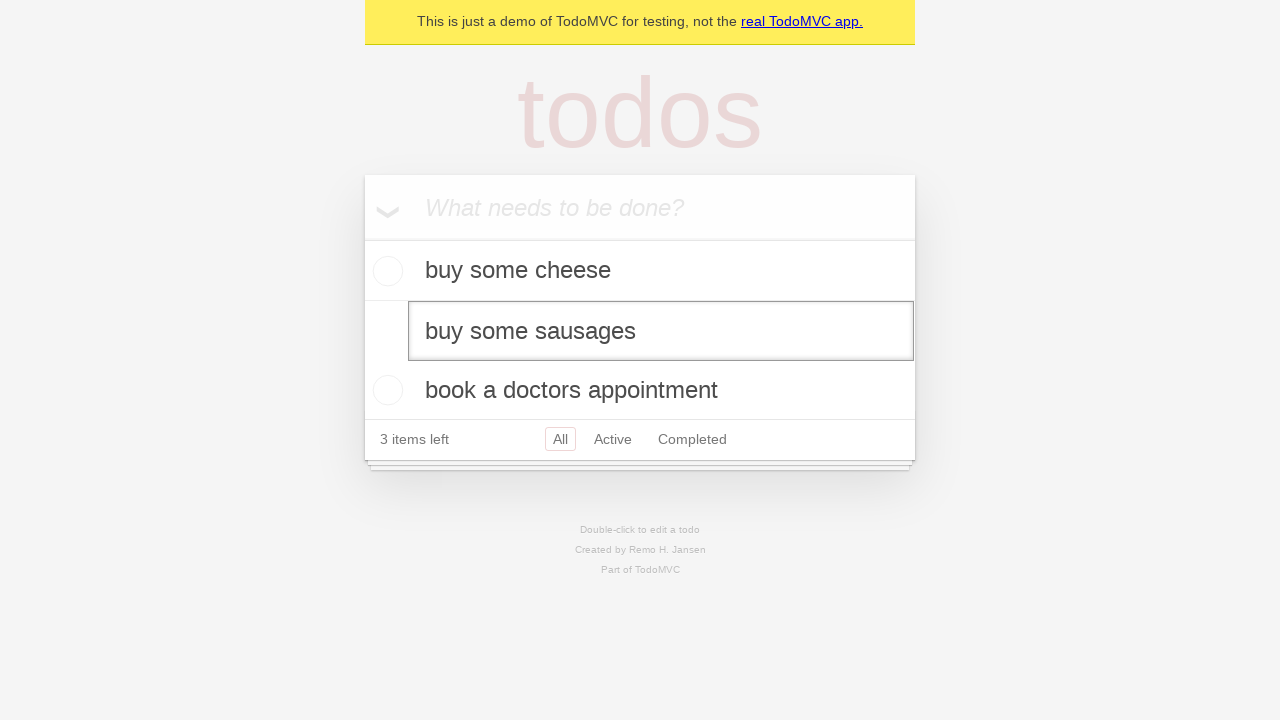

Triggered blur event on edit textbox to save changes
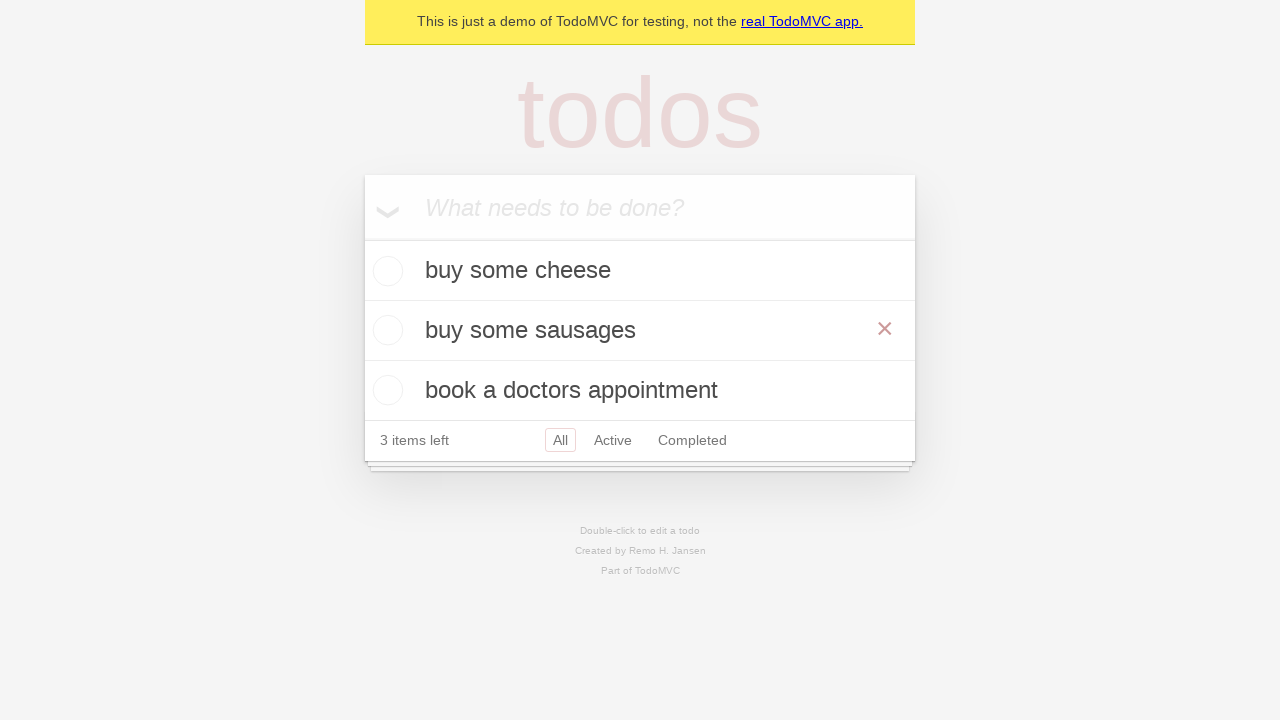

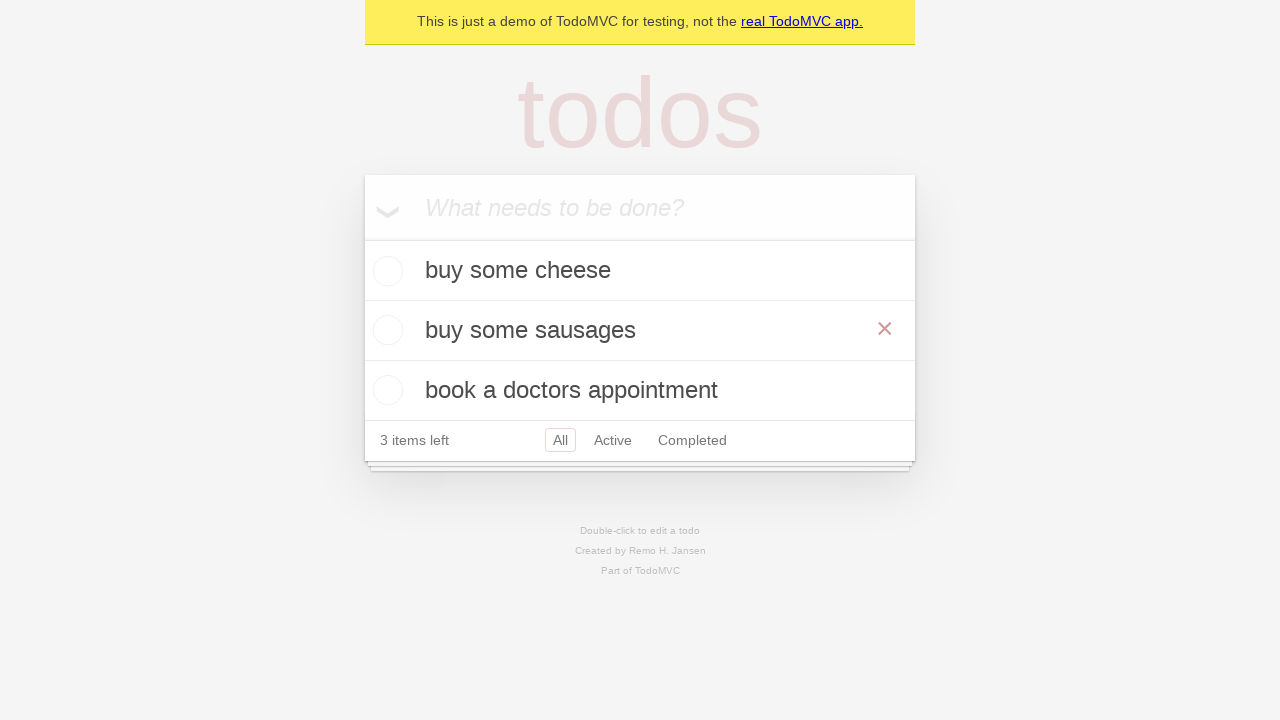